Navigates to a page, clicks a specific link by text, then fills out a registration form with personal information and submits it

Starting URL: https://suninjuly.github.io/find_link_text

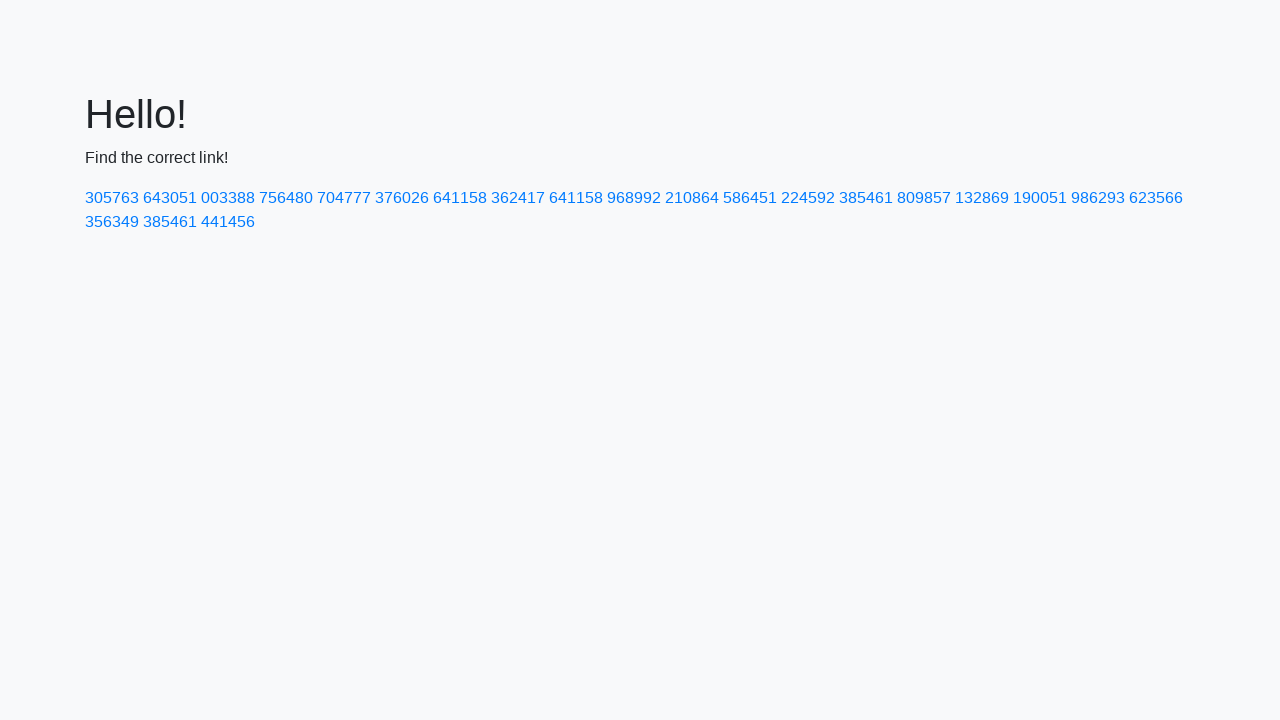

Navigated to the starting page
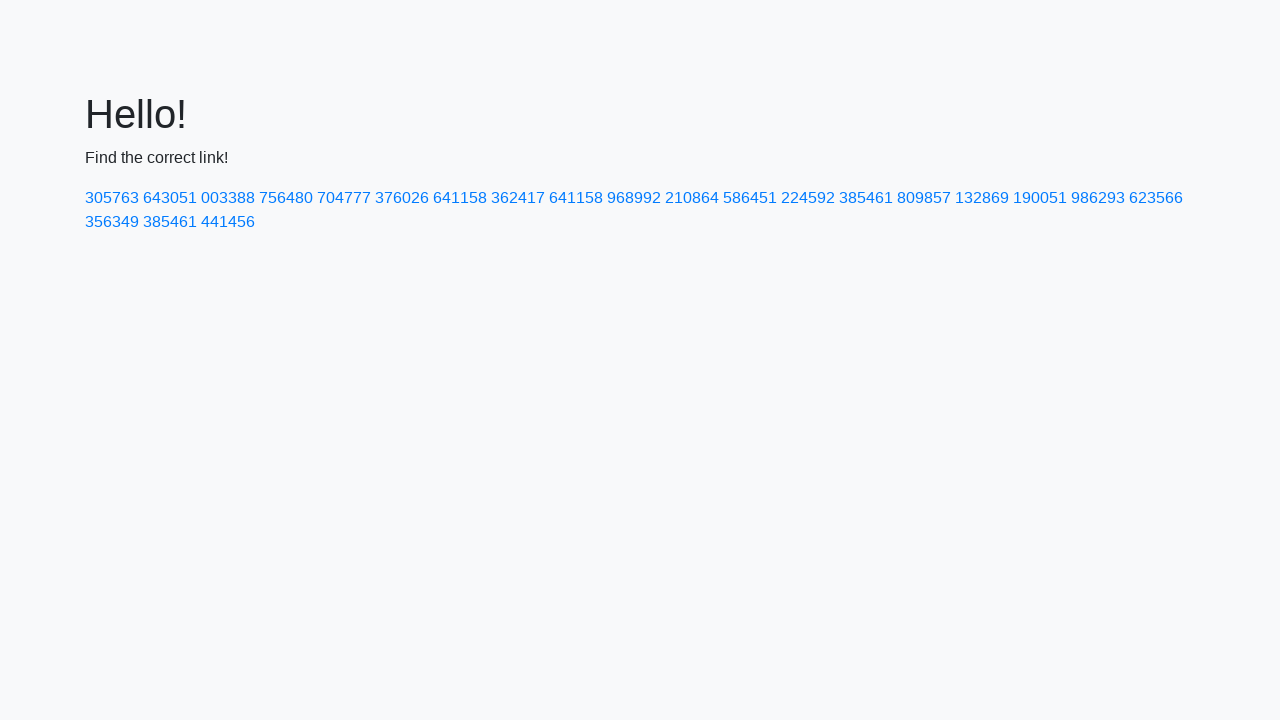

Clicked the link with text '224592' at (808, 198) on text=224592
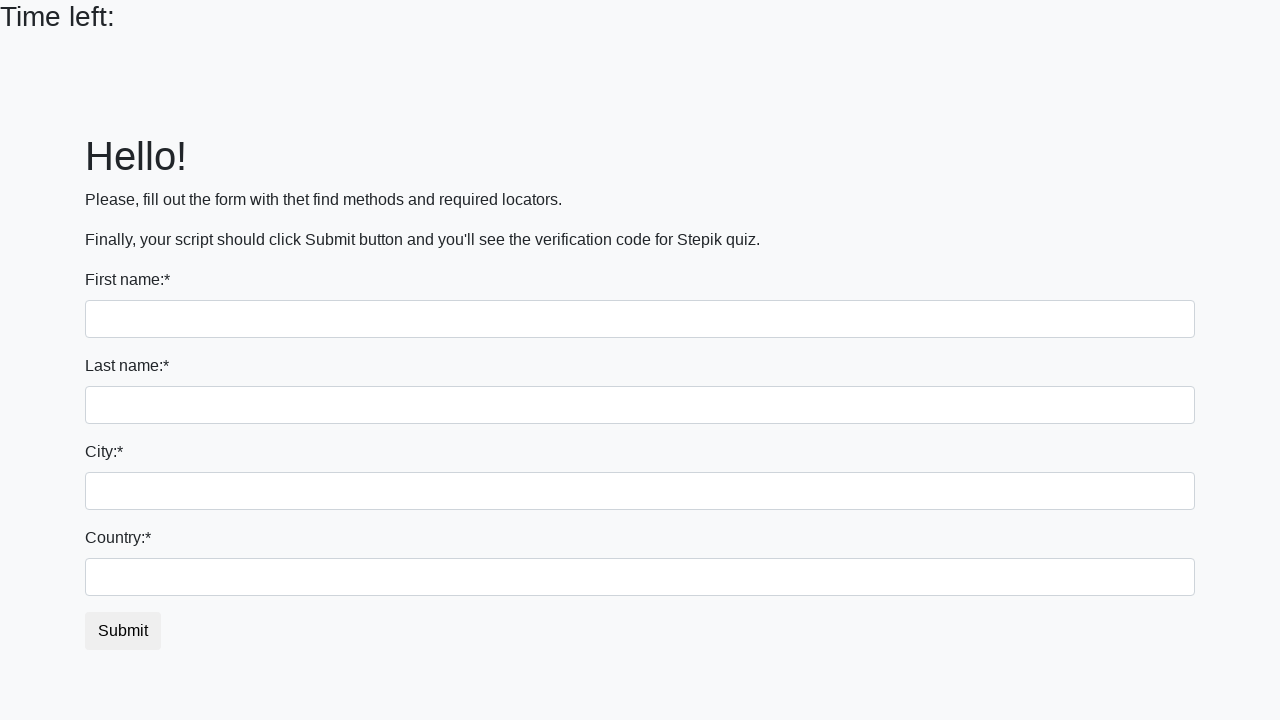

Filled first name field with 'Ivan' on input:first-of-type
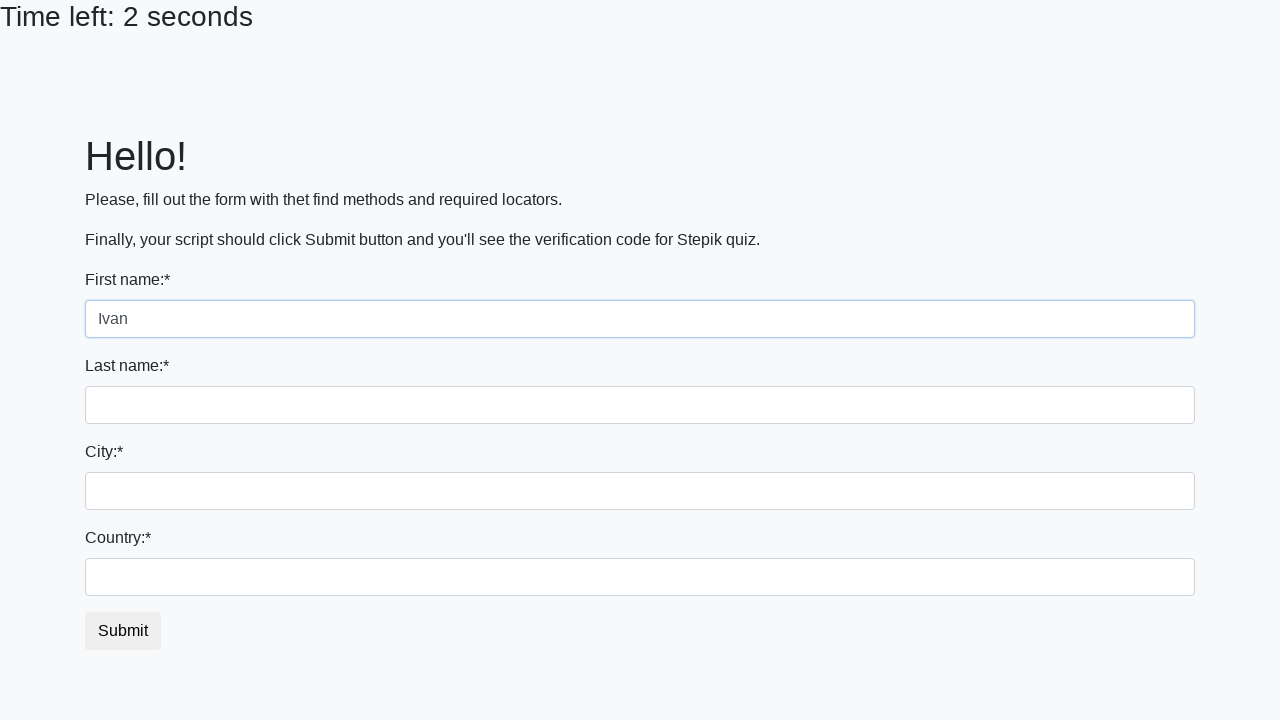

Filled last name field with 'Petrov' on input[name='last_name']
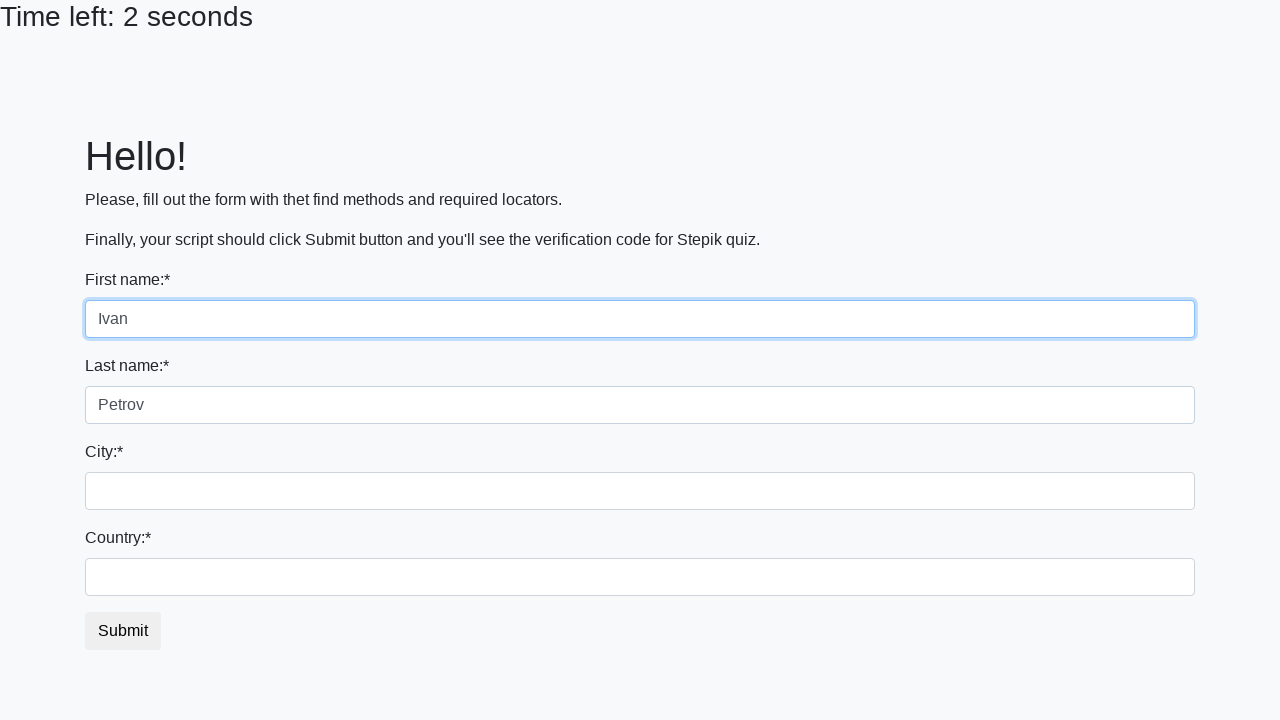

Filled city field with 'Smolensk' on .city
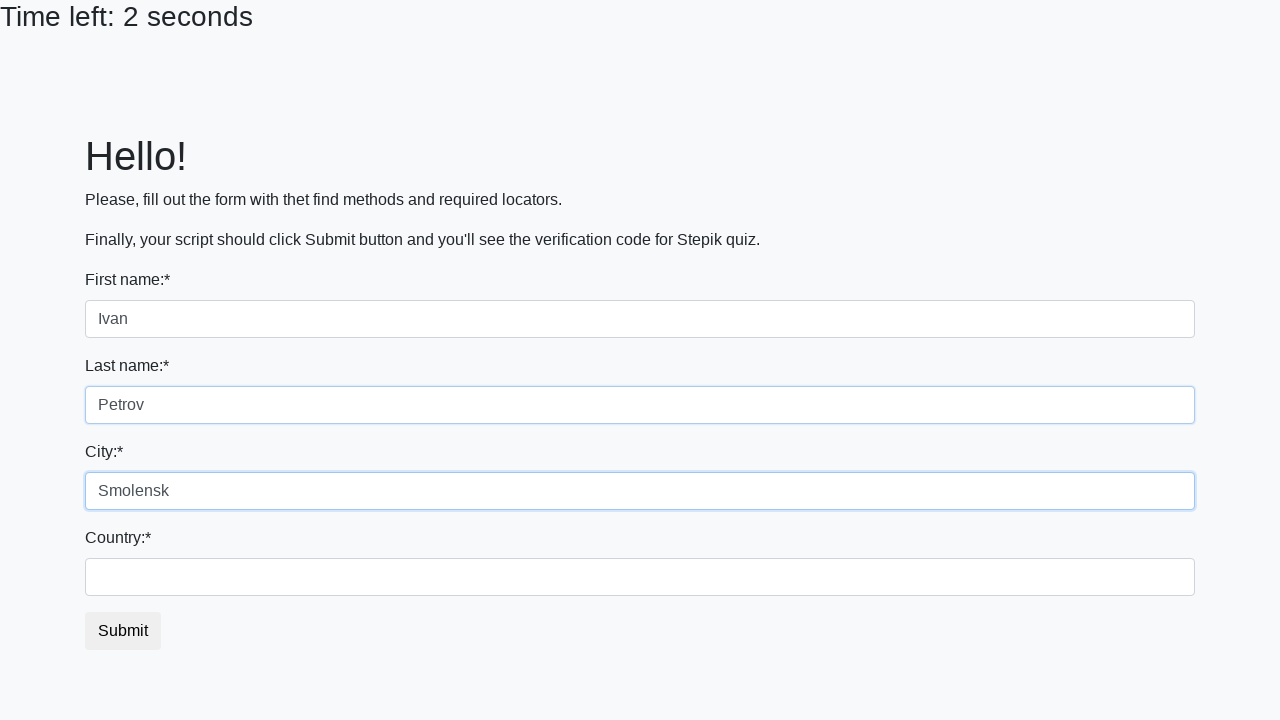

Filled country field with 'Russia' on #country
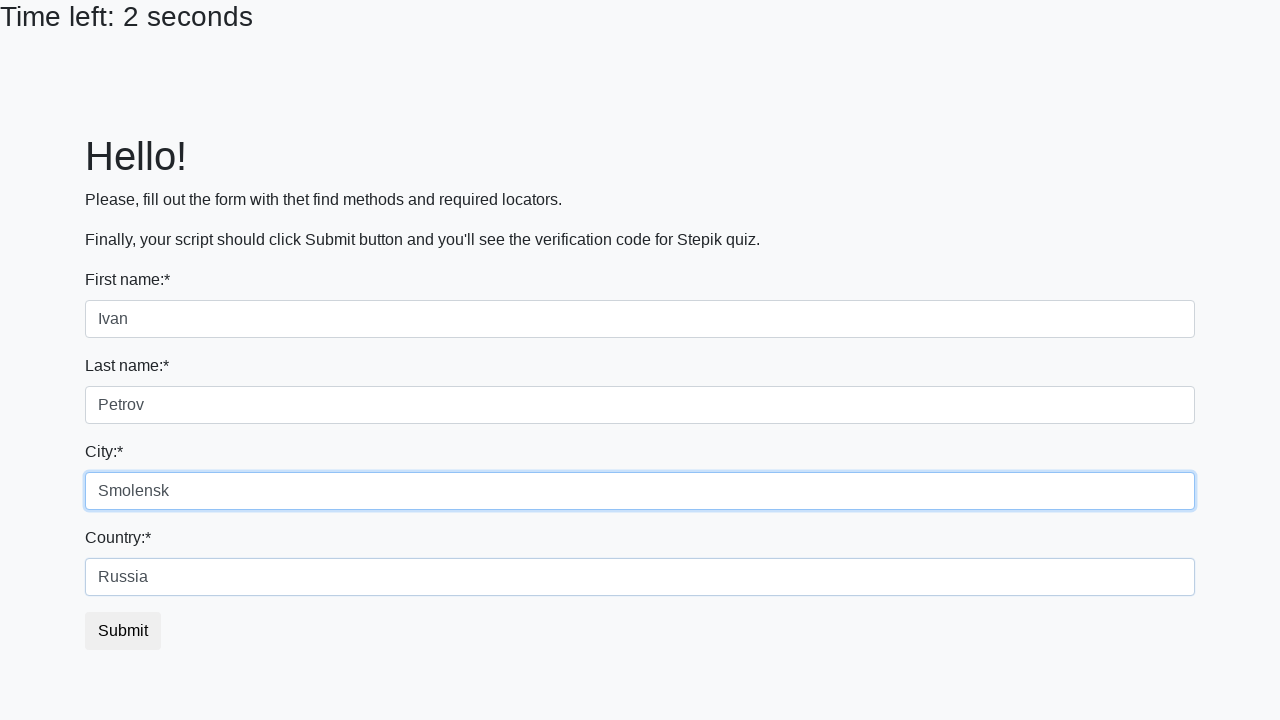

Clicked the submit button to complete registration at (123, 631) on button.btn
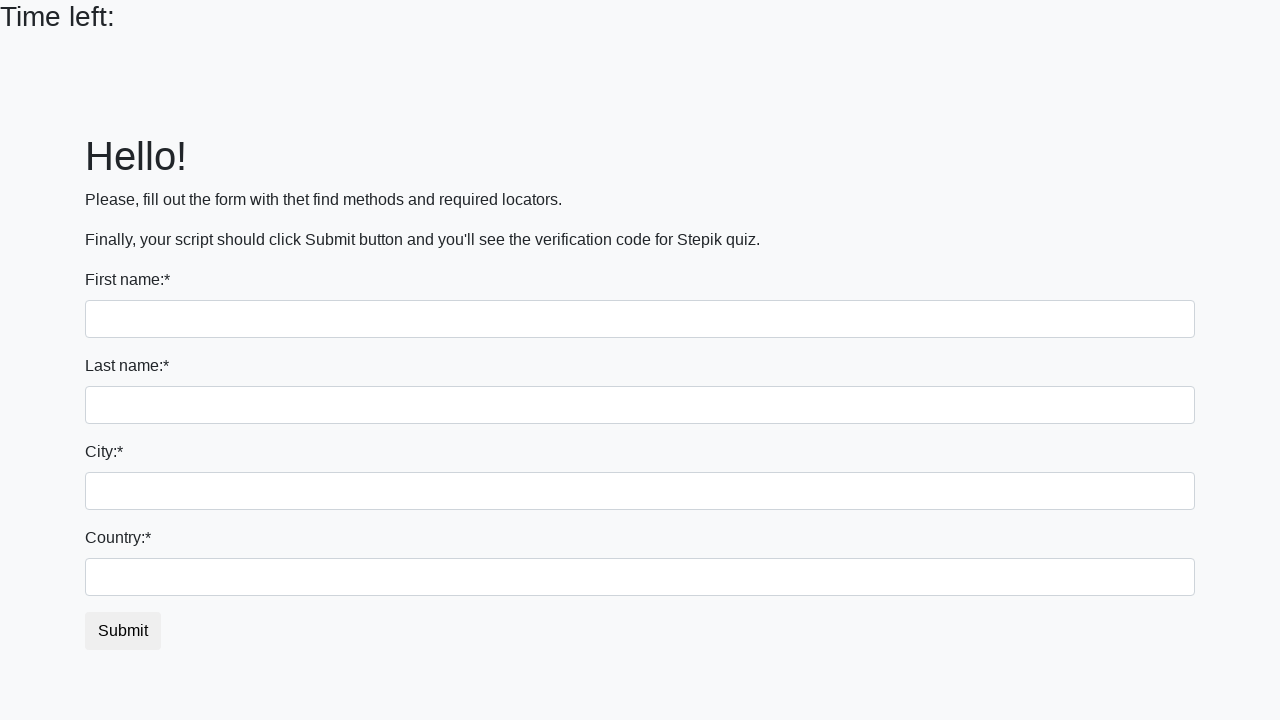

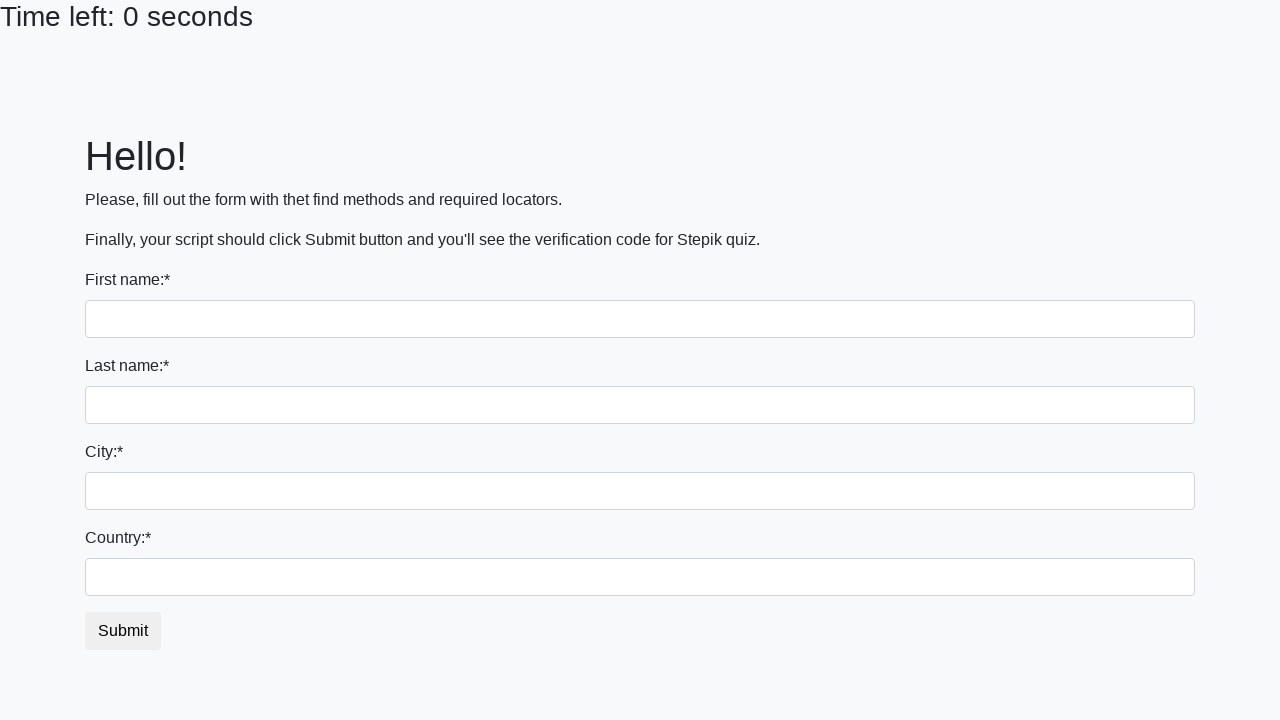